Tests input field functionality by entering numeric values, clearing the field, and entering new values

Starting URL: http://the-internet.herokuapp.com/inputs

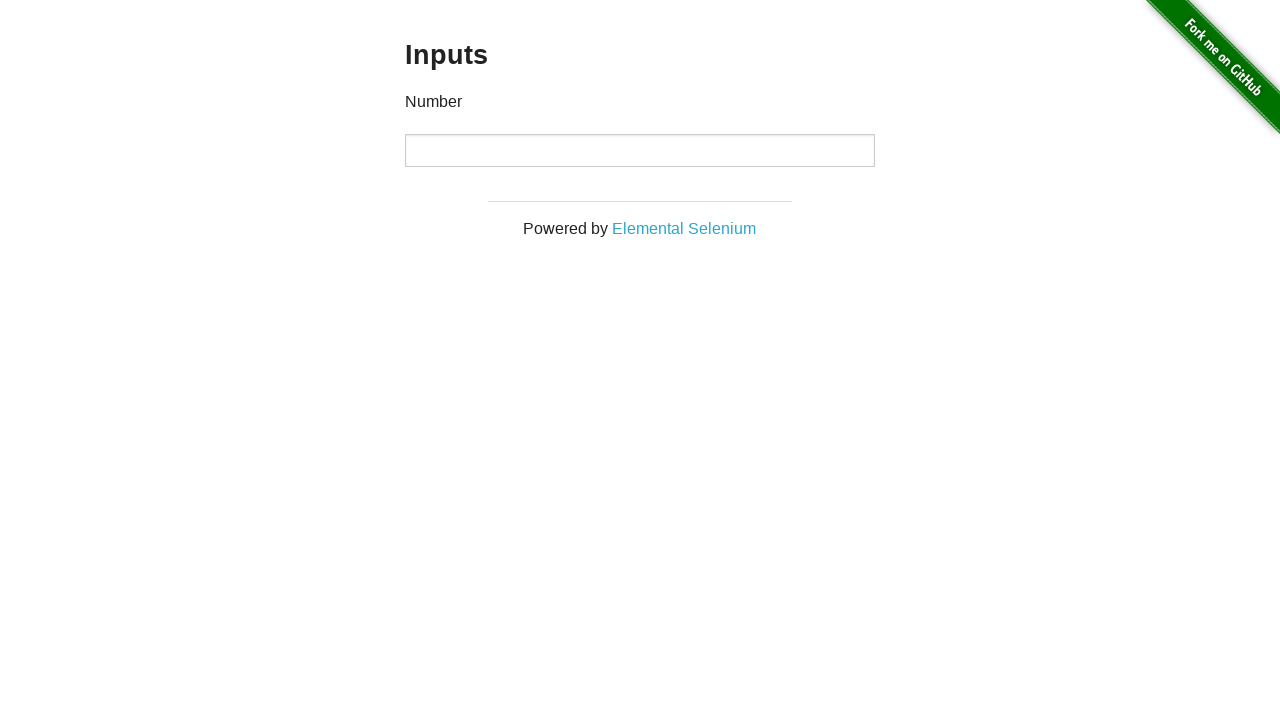

Filled input field with numeric value '1000' on input
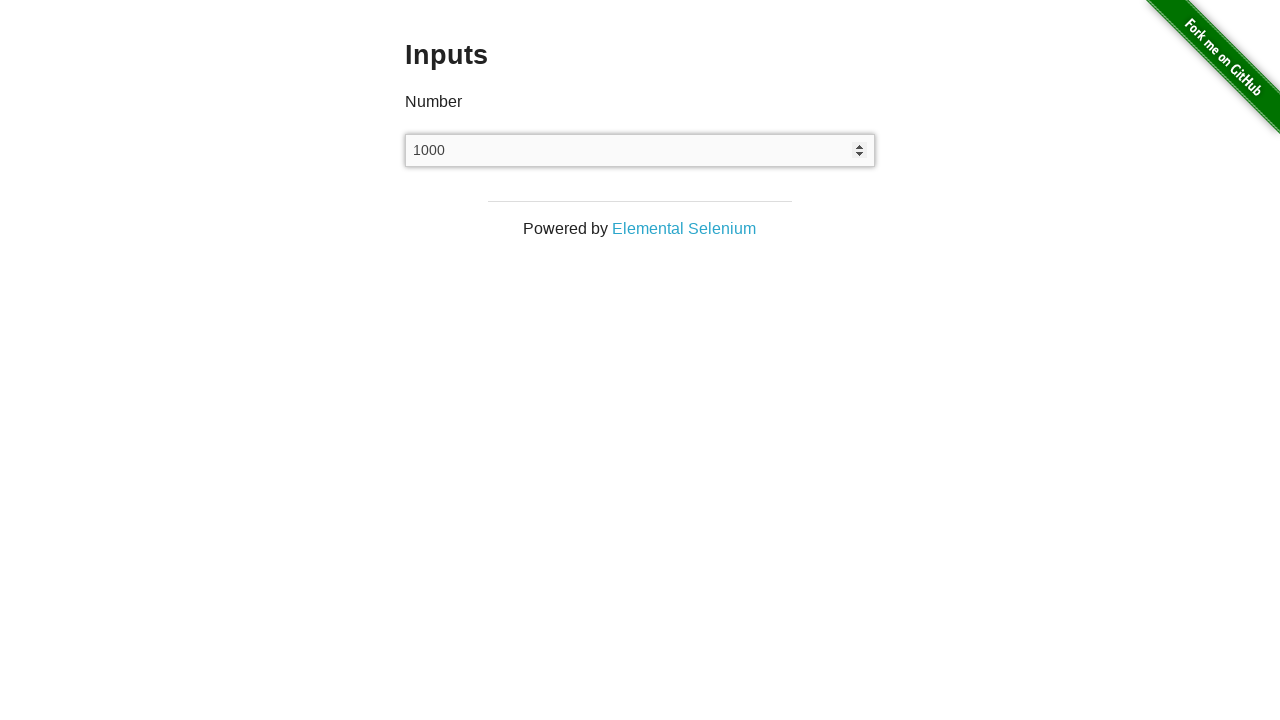

Waited 2000ms for visibility
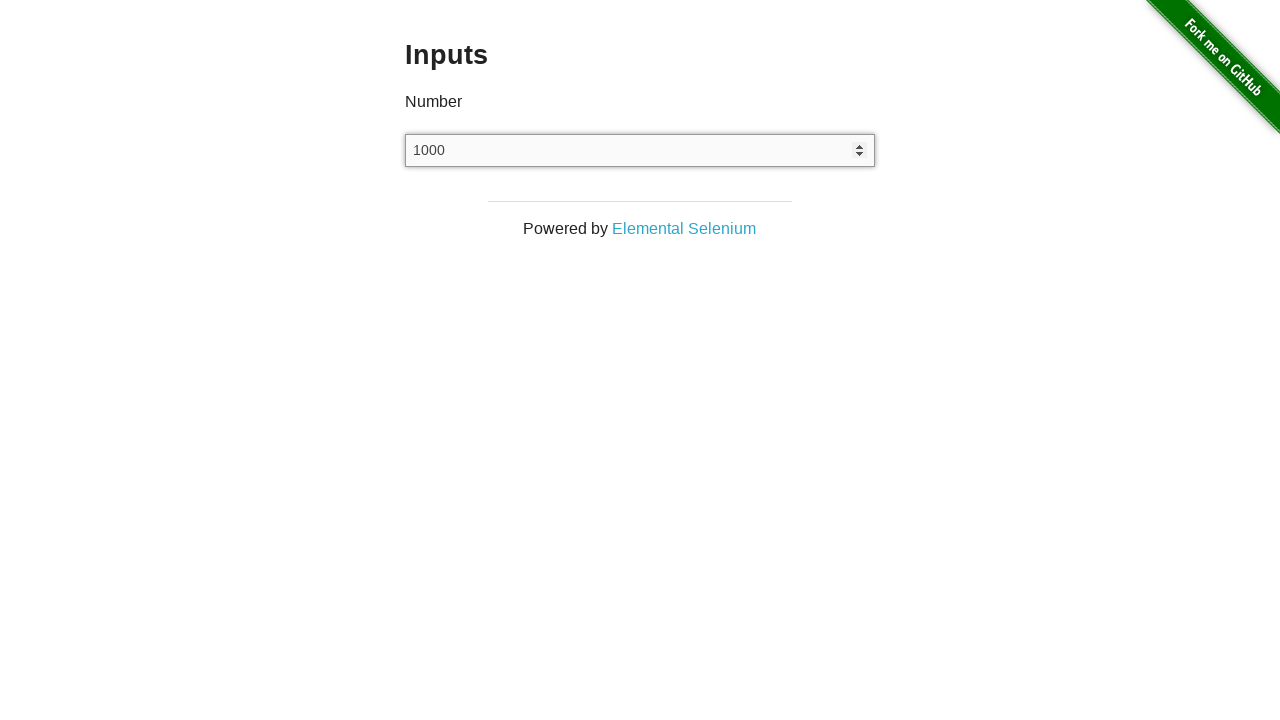

Cleared the input field on input
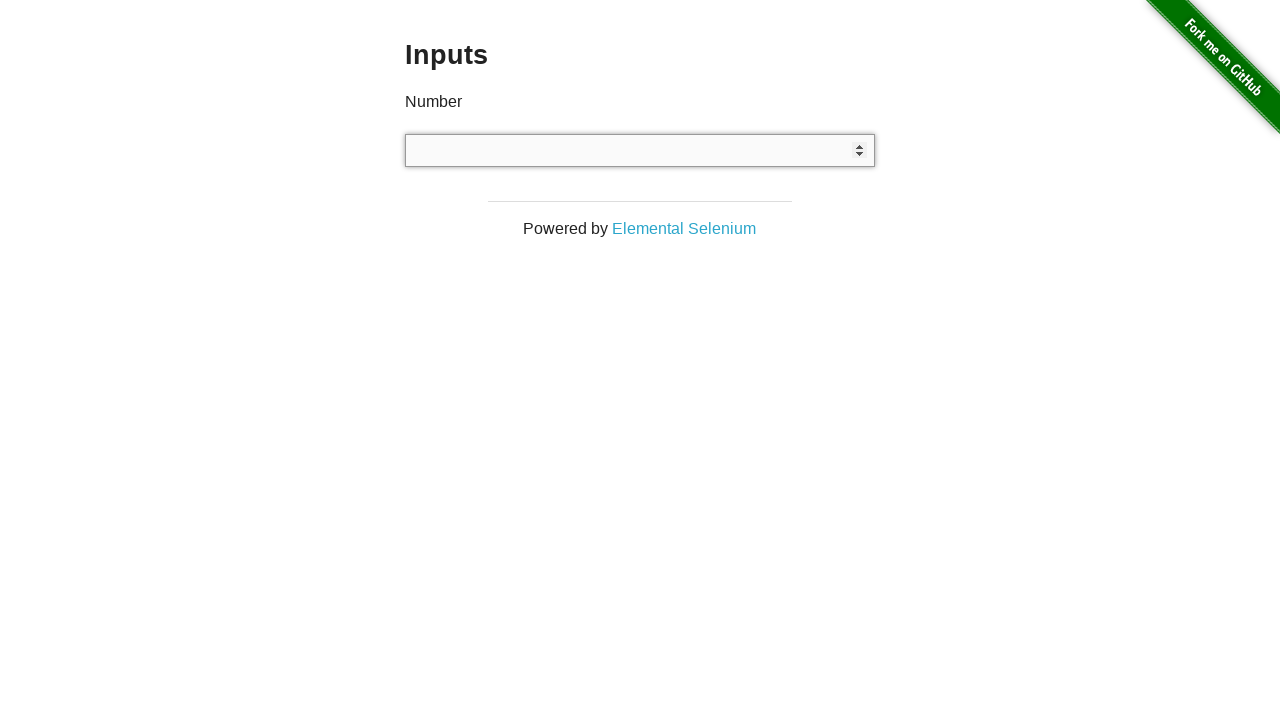

Waited 1000ms before entering new value
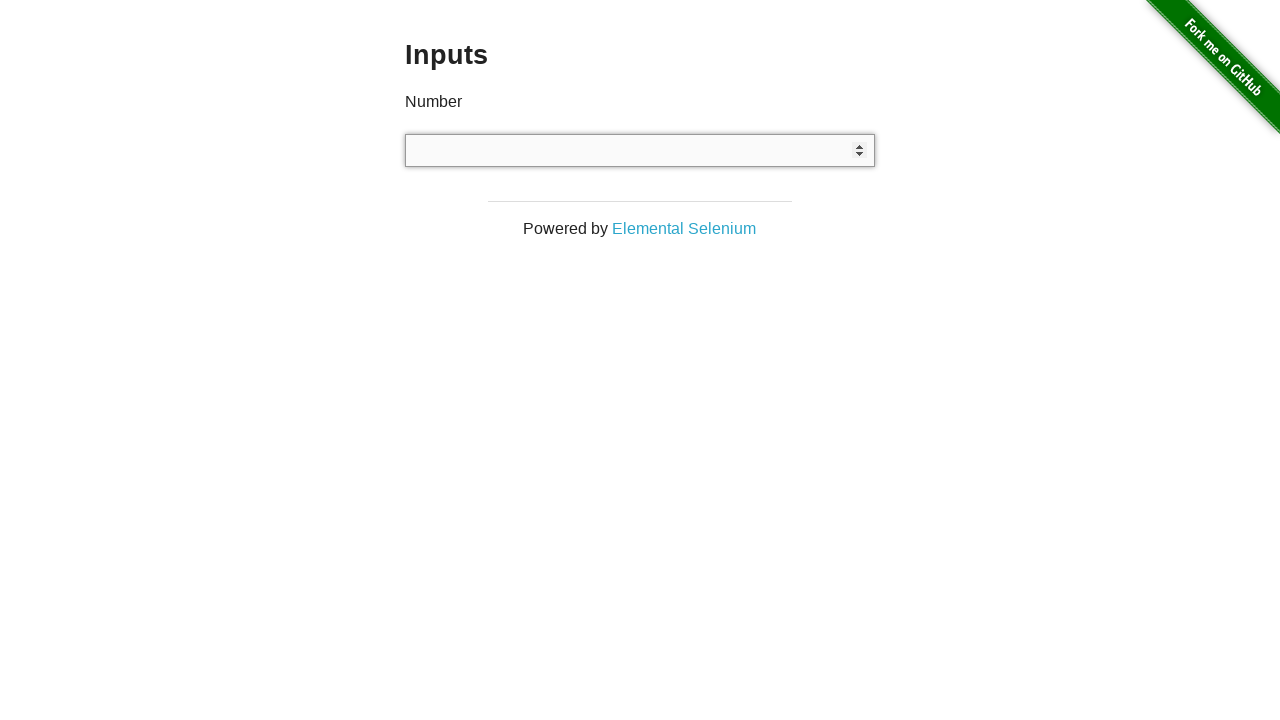

Filled input field with numeric value '999' on input
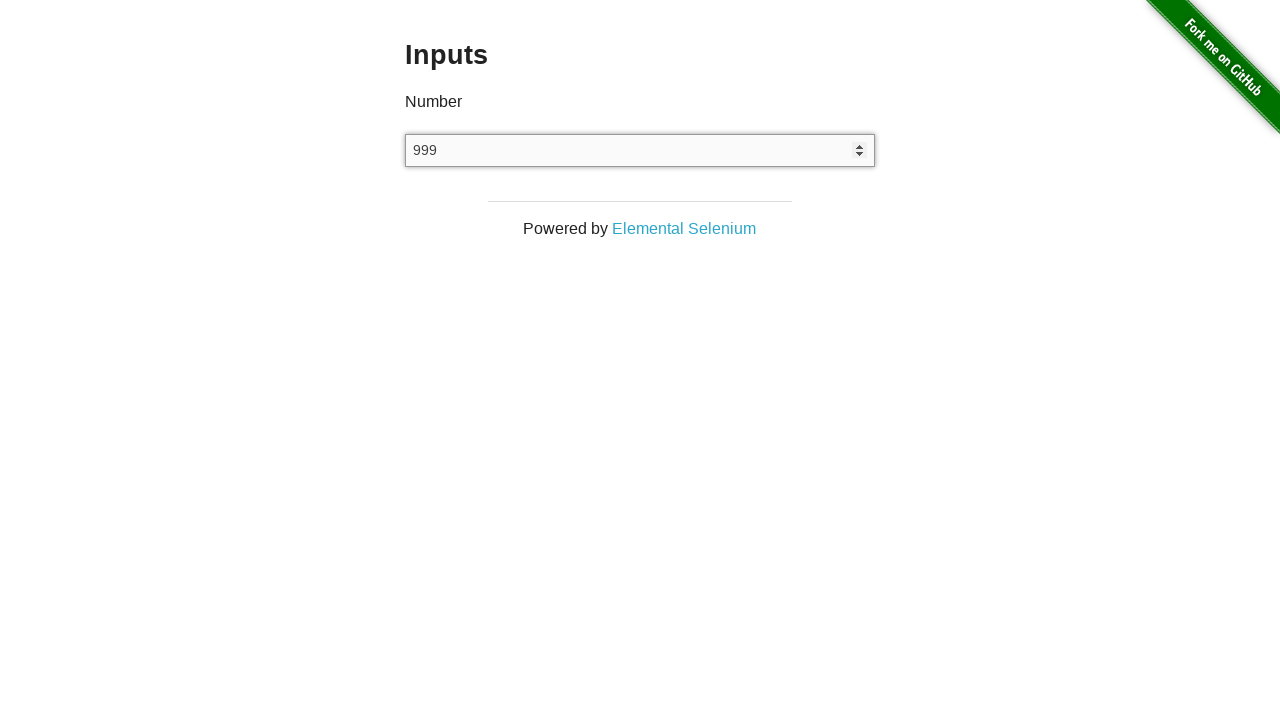

Waited 1000ms to see the result
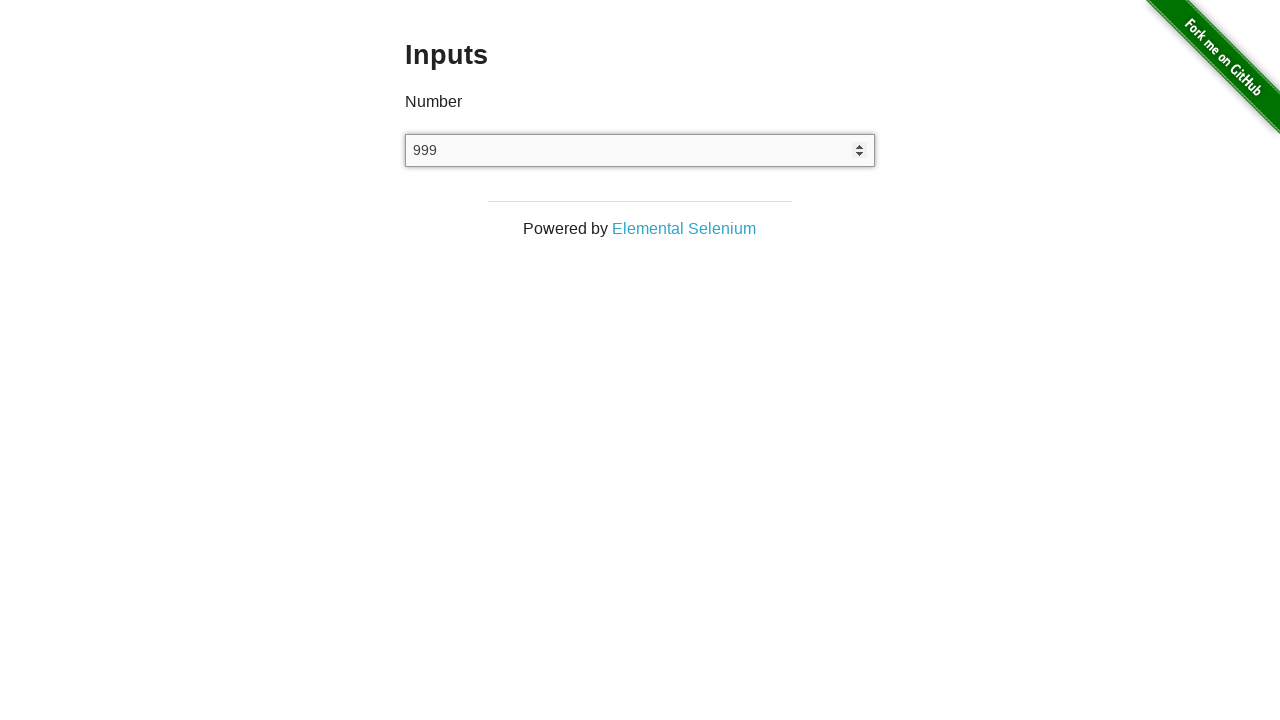

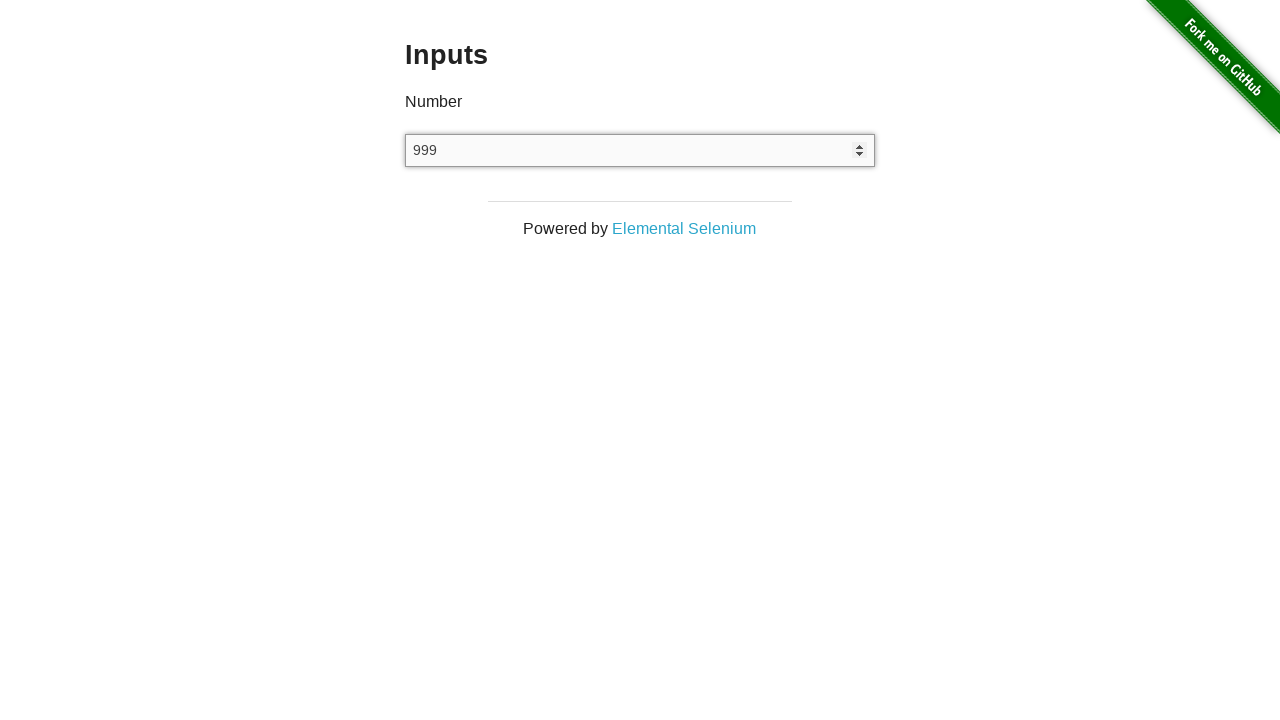